Tests the checkout process on a demo e-commerce site by filling out order form with customer details and completing the purchase

Starting URL: https://www.demoblaze.com/cart.html

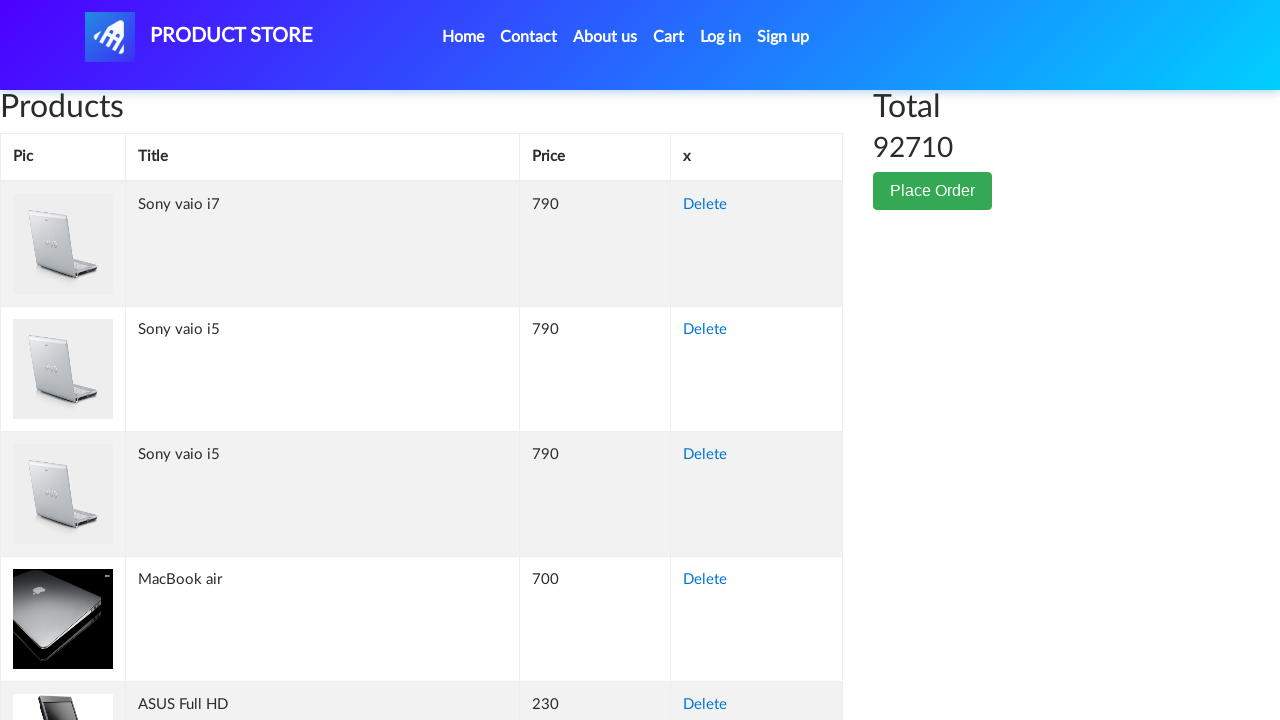

Waited for Place Order button to be visible
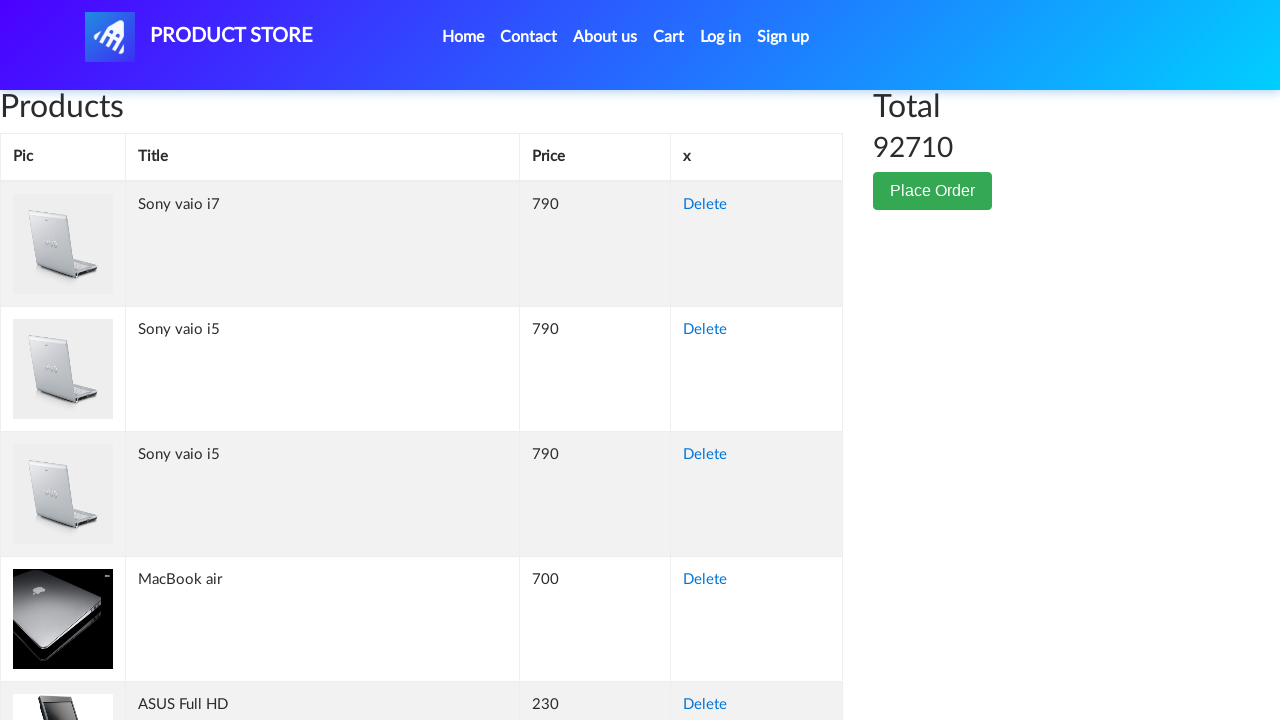

Clicked Place Order button to open checkout form at (933, 191) on button:has-text('Place Order')
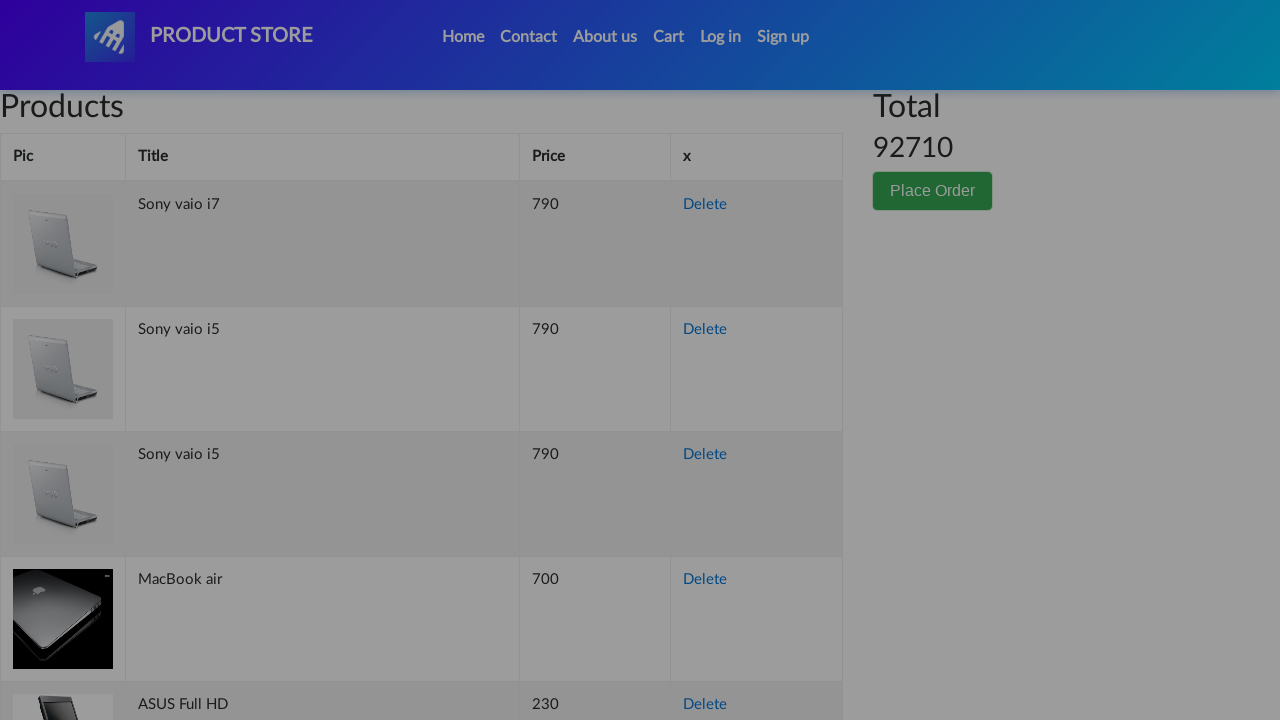

Checkout form appeared with name field
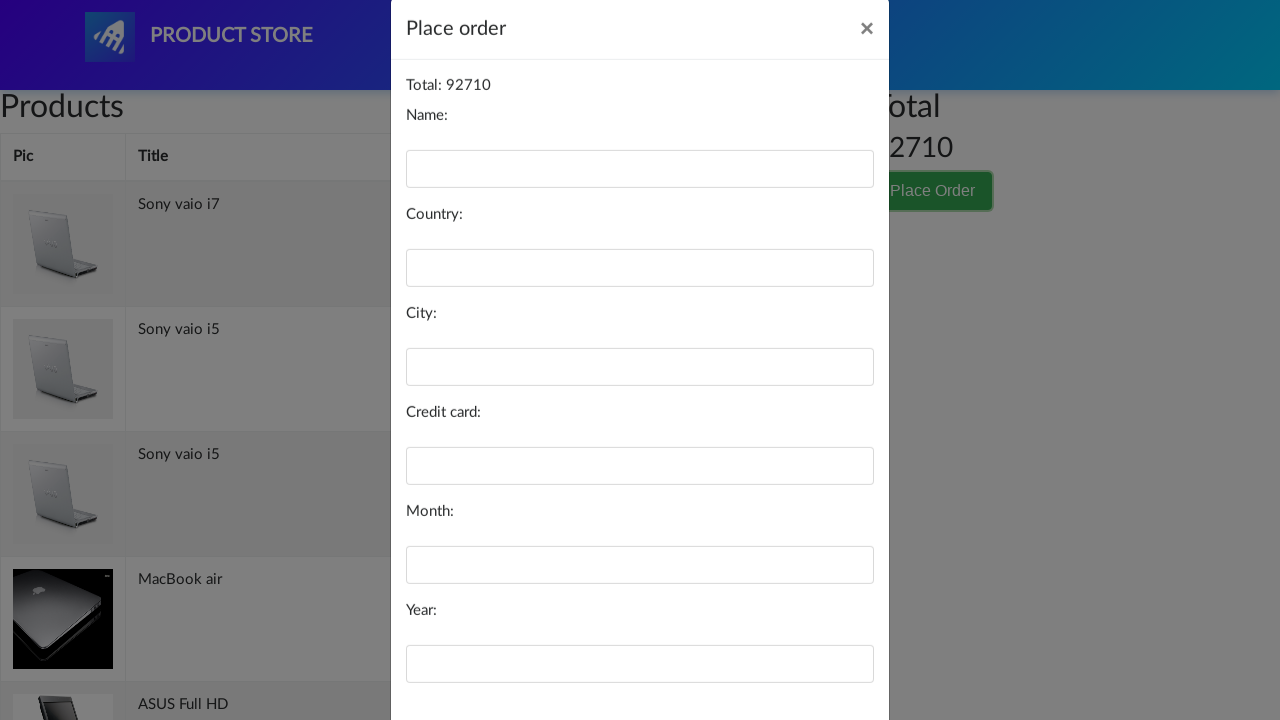

Filled name field with 'John Doe' on #name
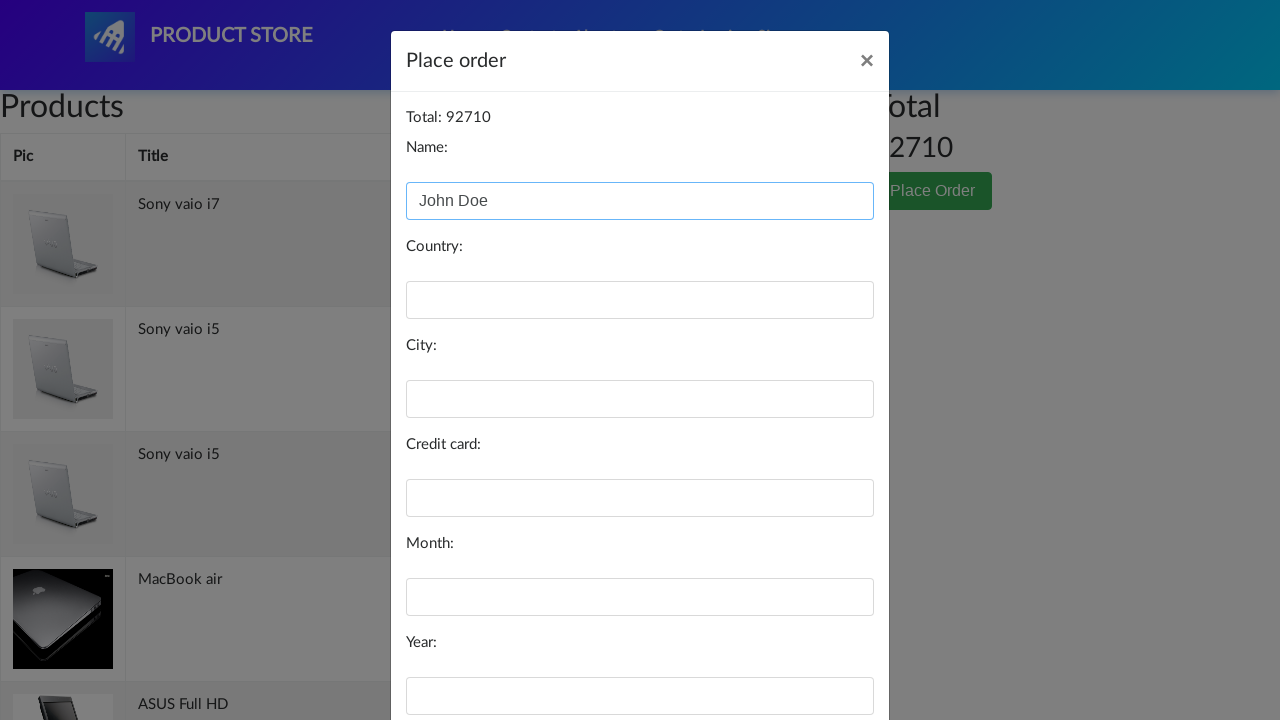

Filled country field with 'United States' on #country
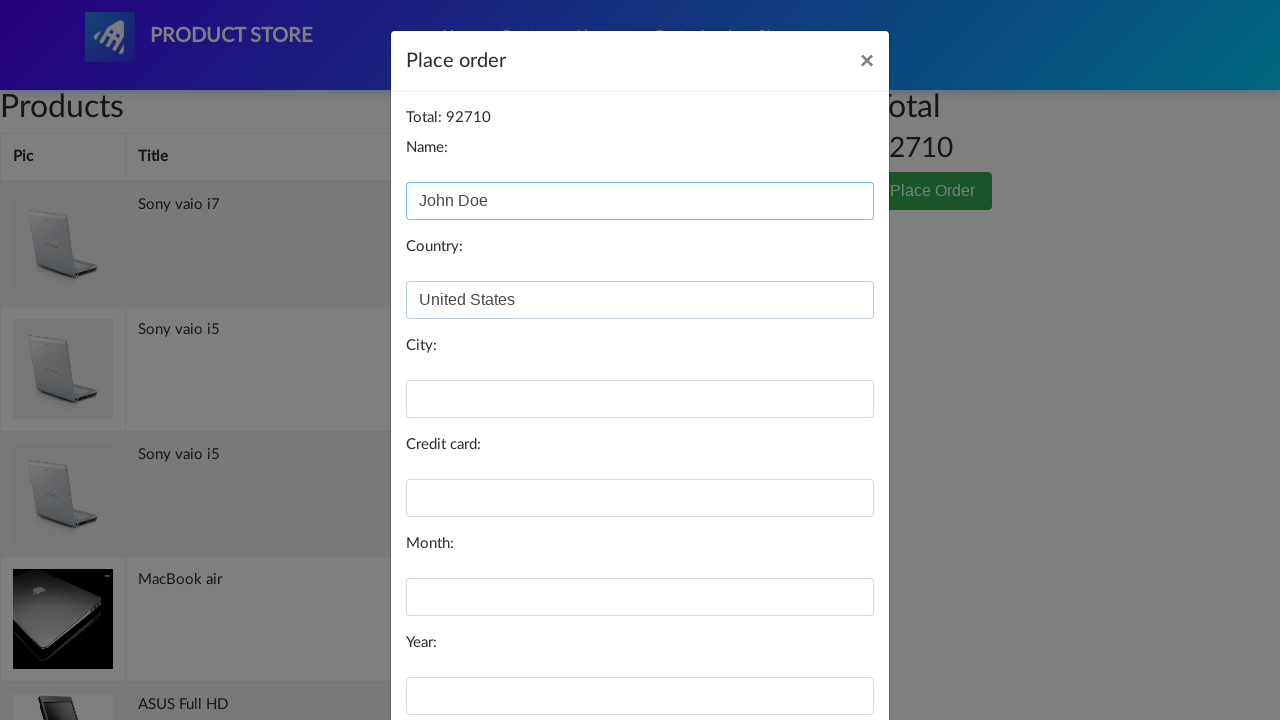

Filled city field with 'New York' on #city
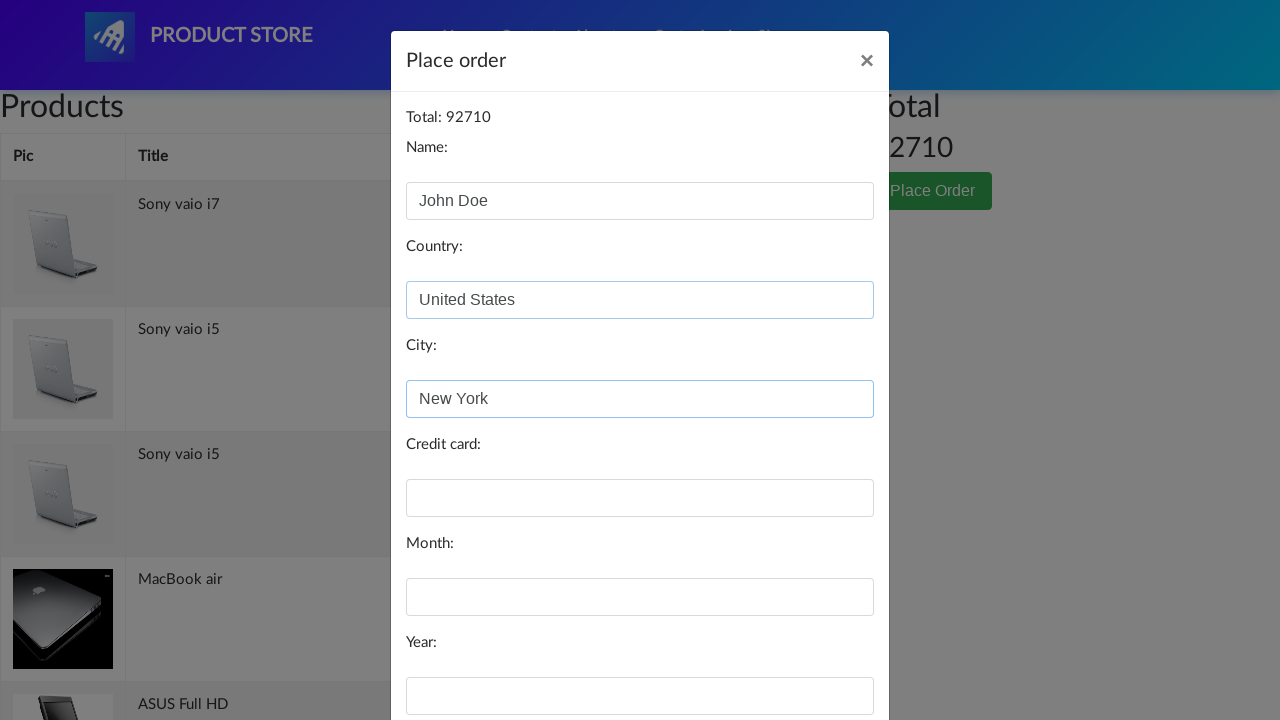

Filled card field with credit card number on #card
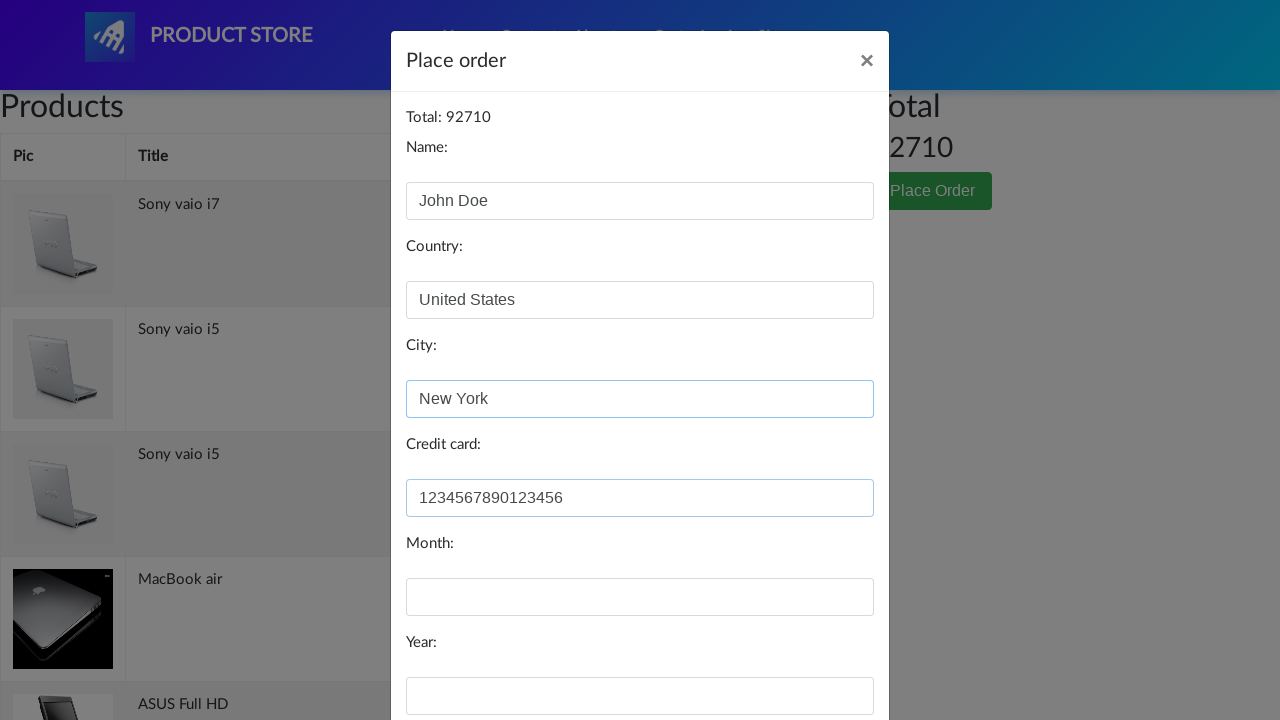

Filled month field with '12' on #month
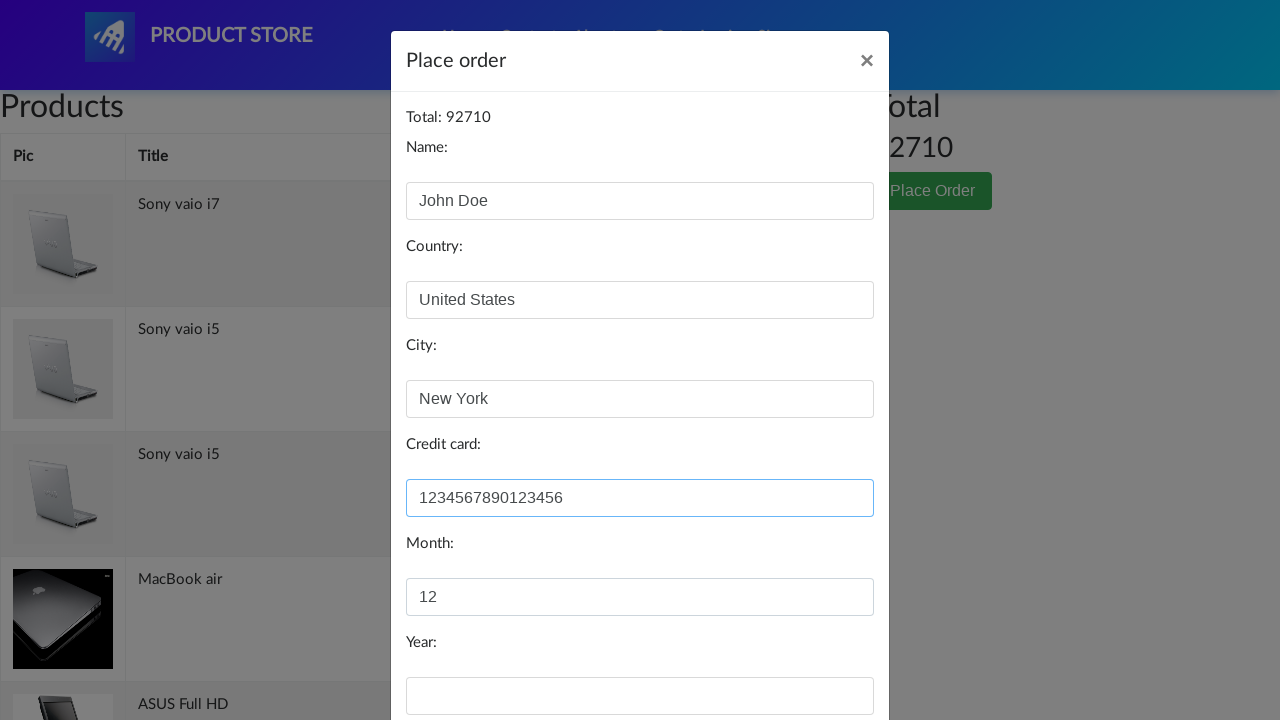

Filled year field with '2025' on #year
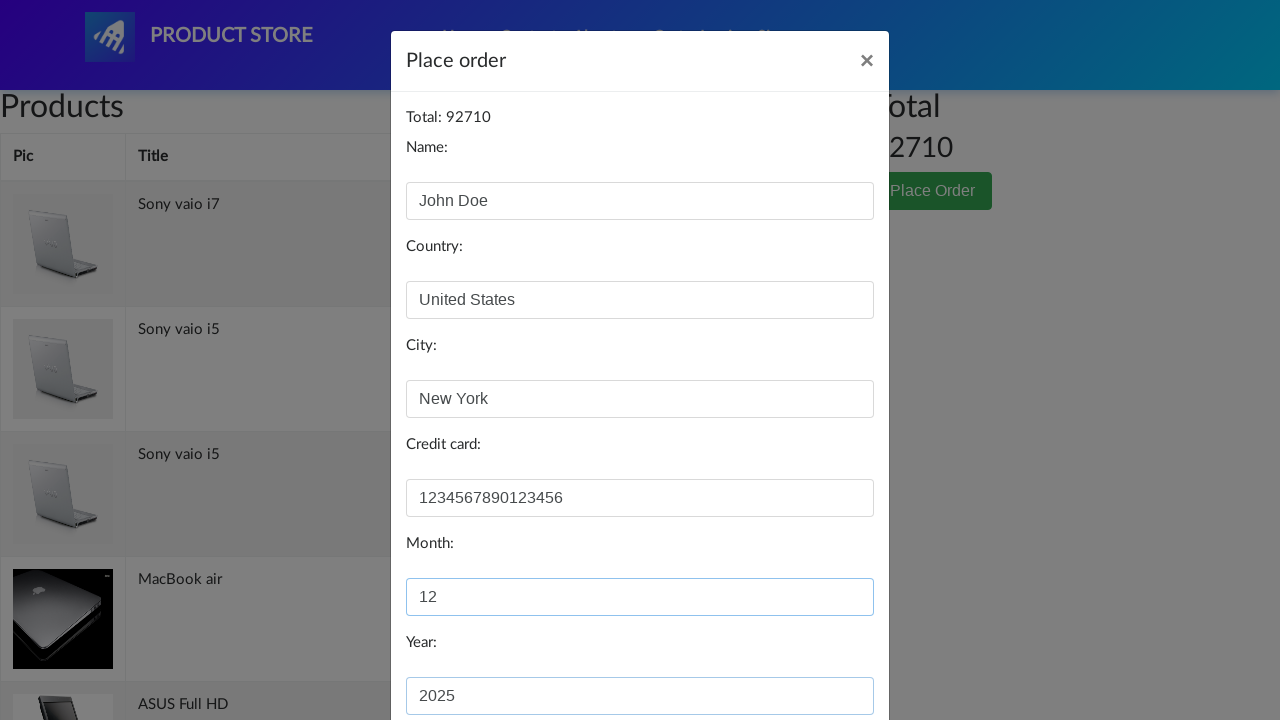

Clicked Purchase button to complete order at (823, 655) on button:has-text('Purchase')
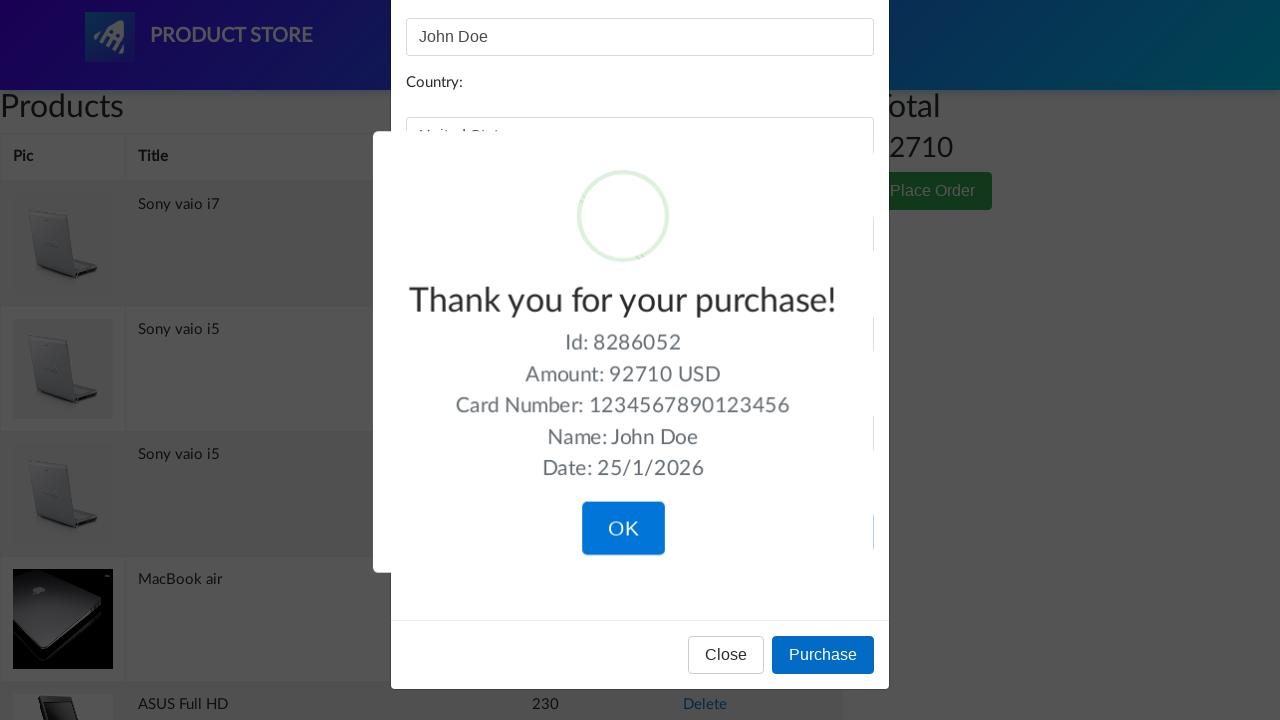

Success message 'Thank you for your purchase!' appeared
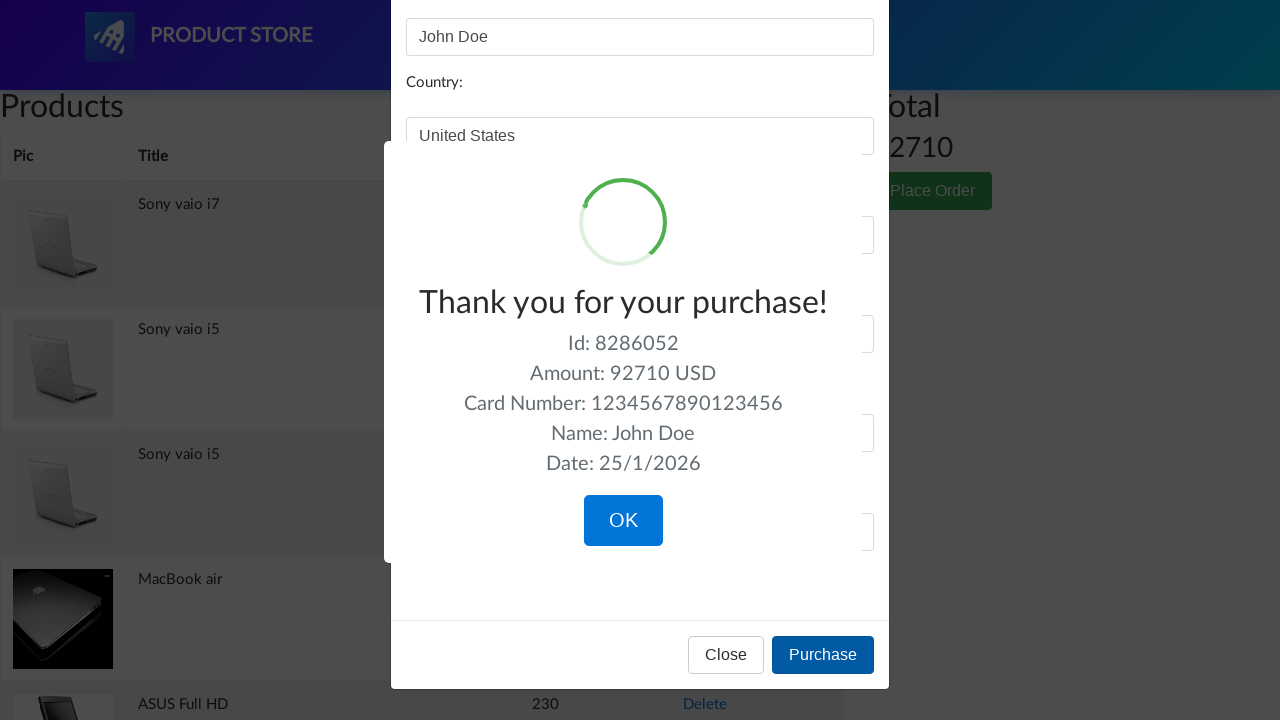

Clicked OK button to close confirmation dialog at (623, 521) on div.sa-confirm-button-container button
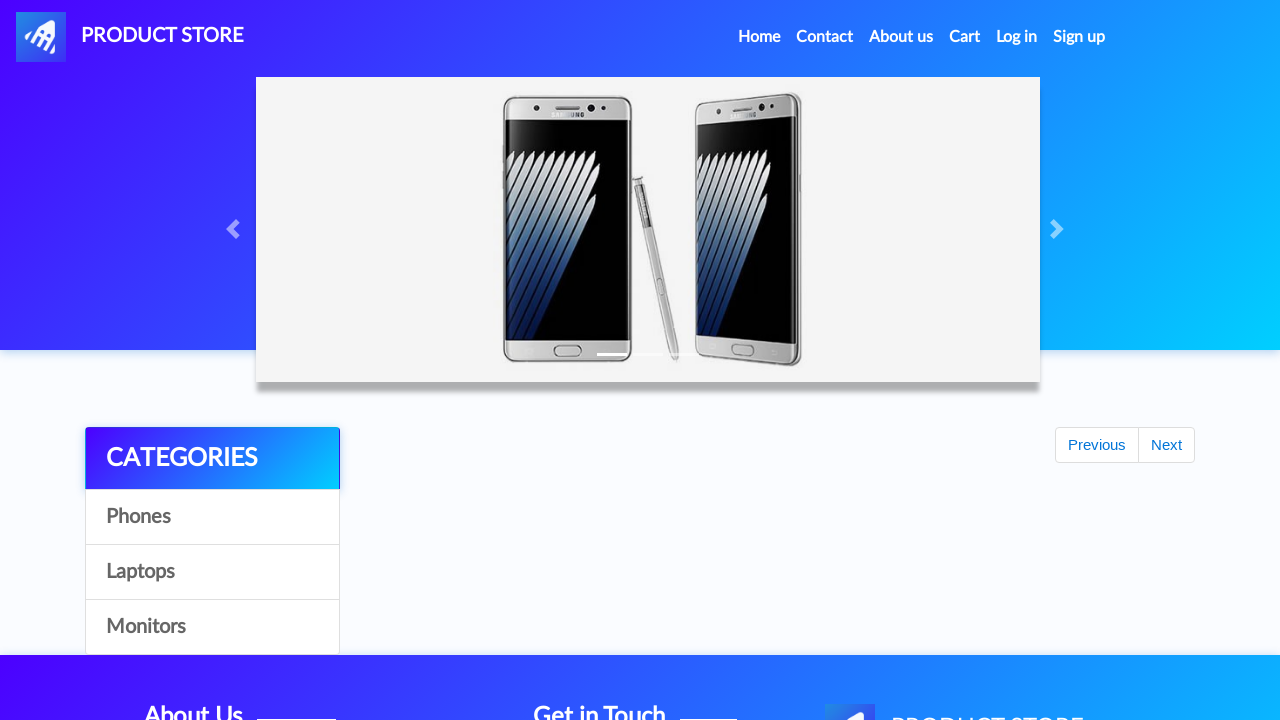

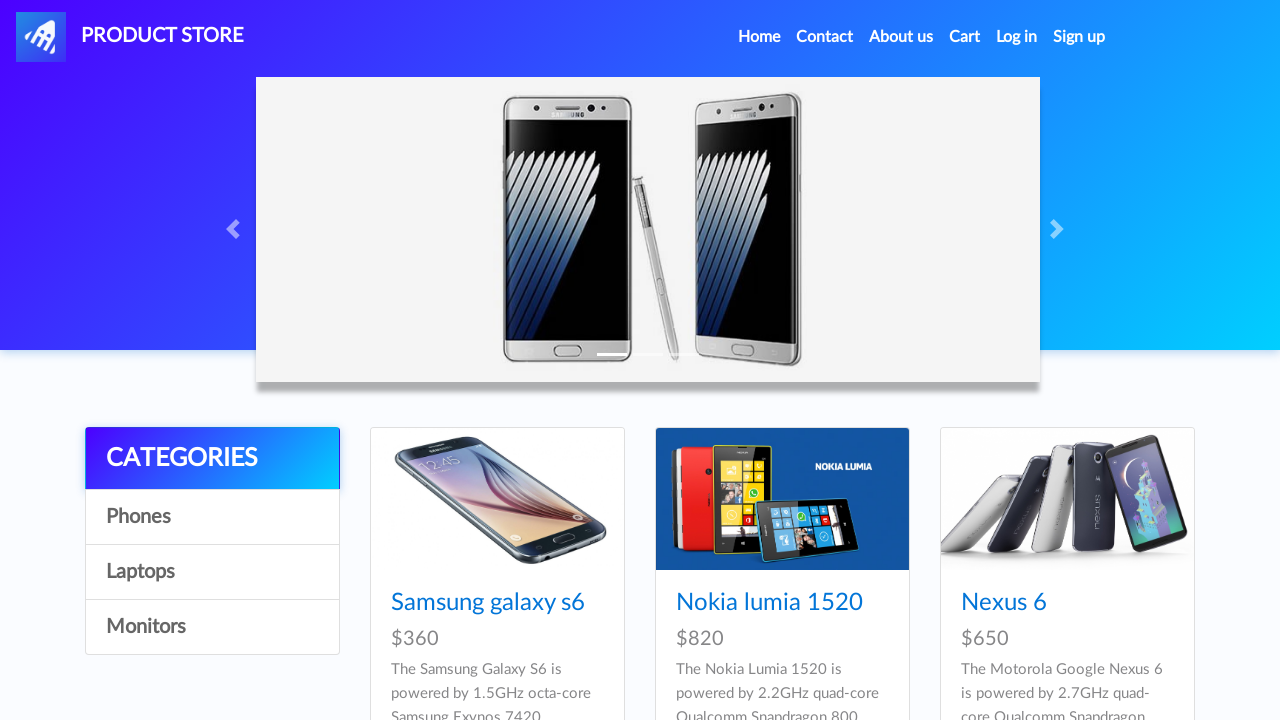